Tests autocomplete functionality by typing a letter, viewing options, and selecting a random option

Starting URL: http://seleniumui.moderntester.pl/autocomplete.php

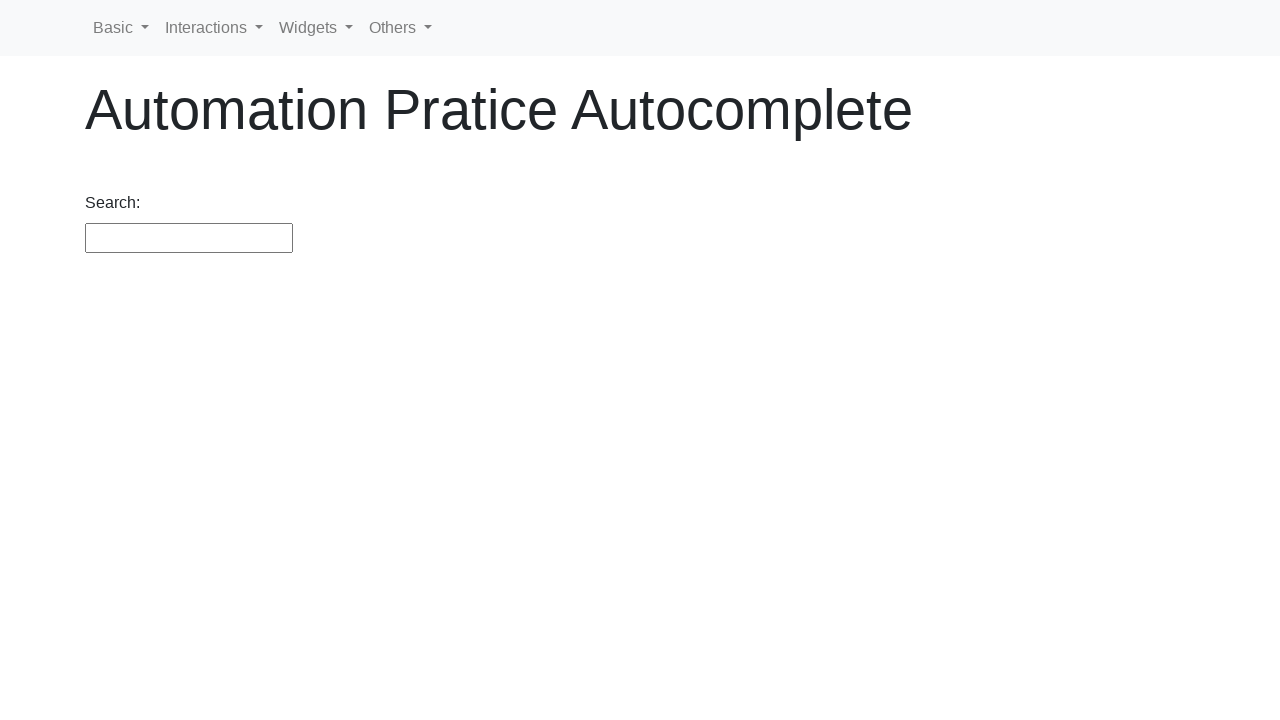

Typed 'a' in the autocomplete search field on #search
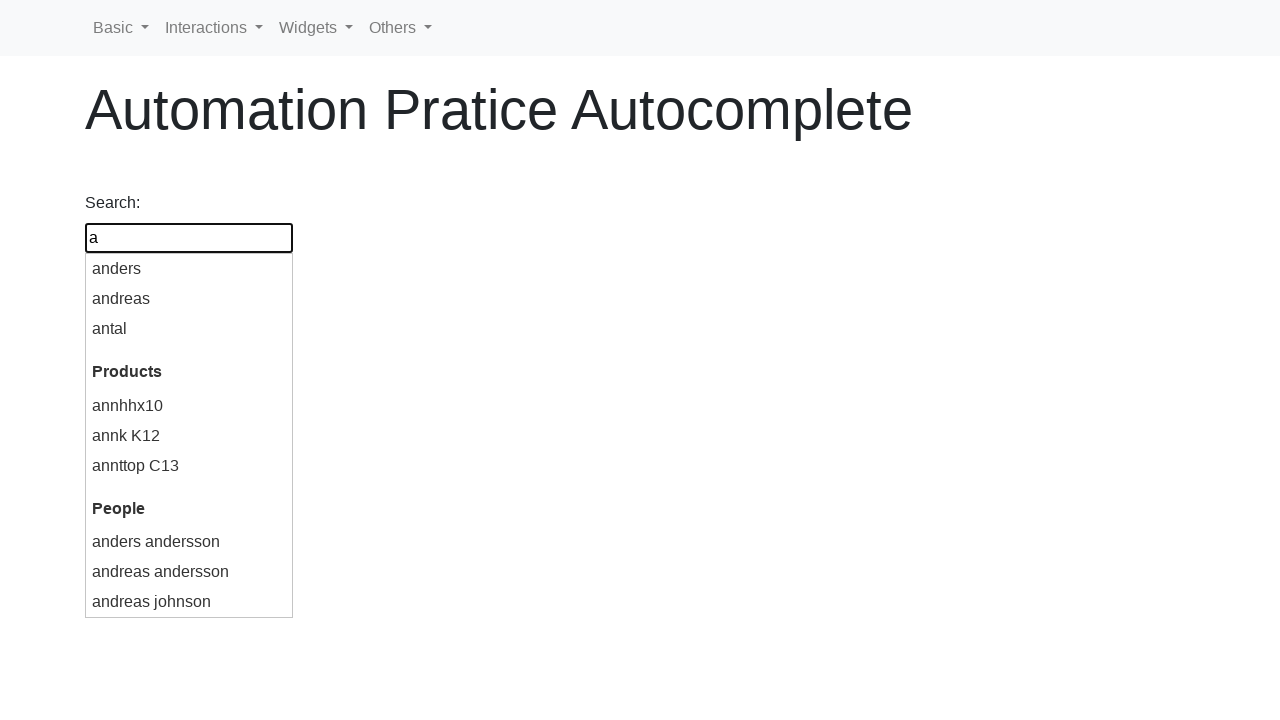

Autocomplete options appeared
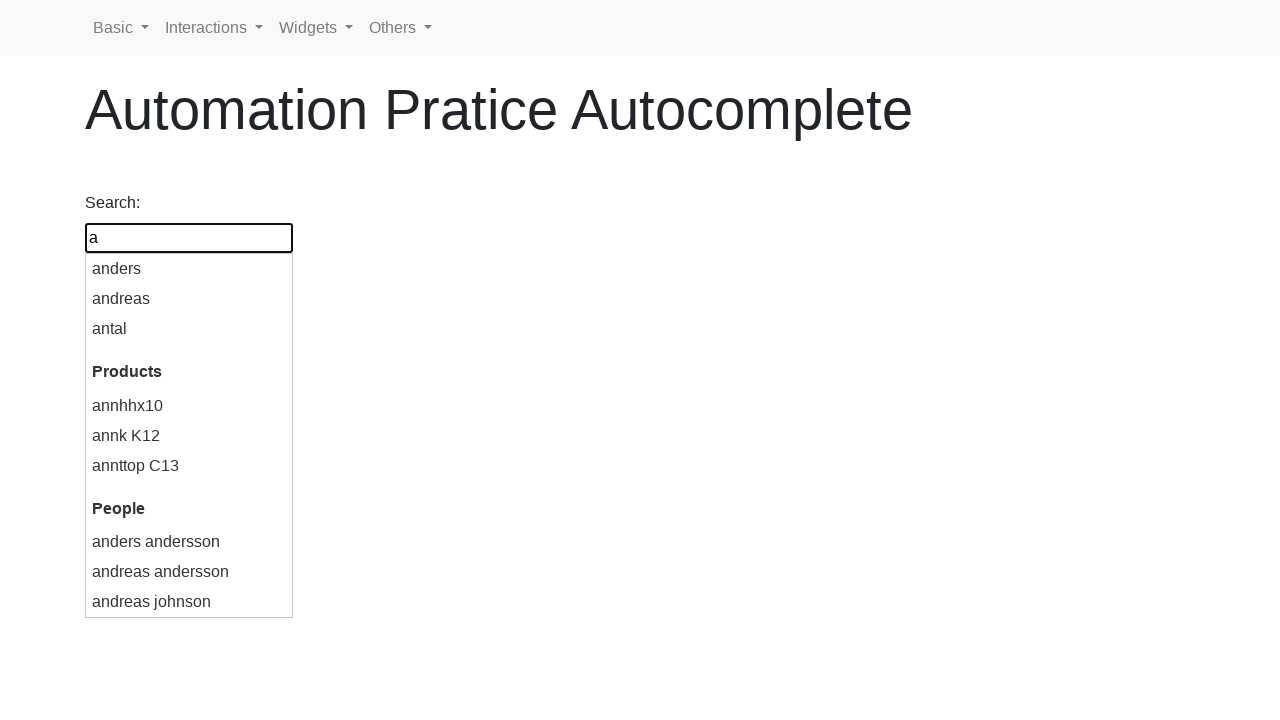

Located all autocomplete menu items
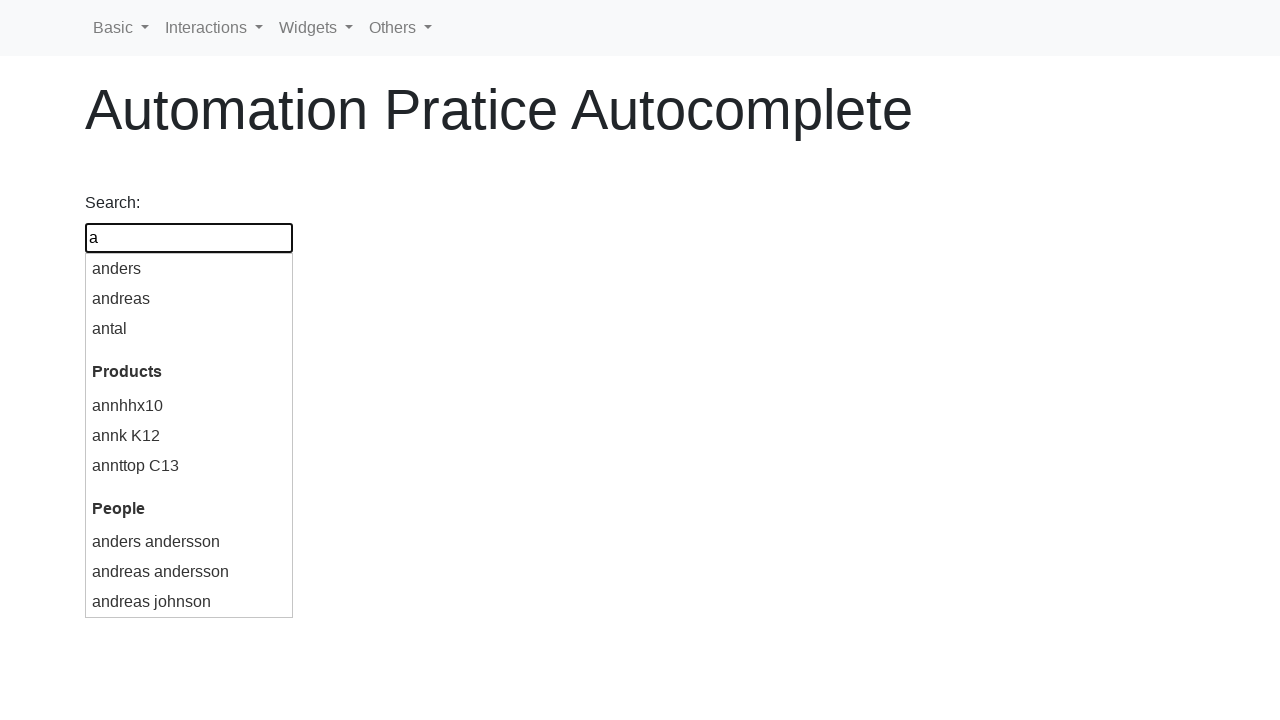

Found 9 autocomplete options
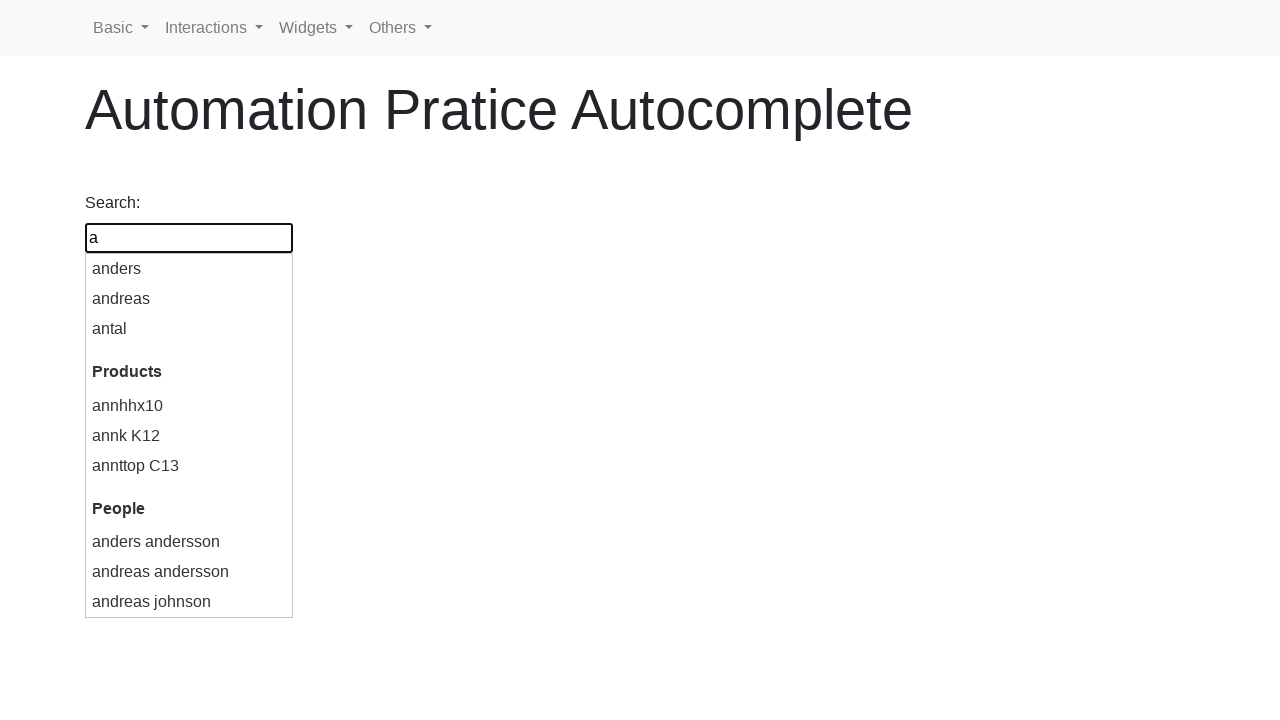

Generated random index 8 to select from 9 options
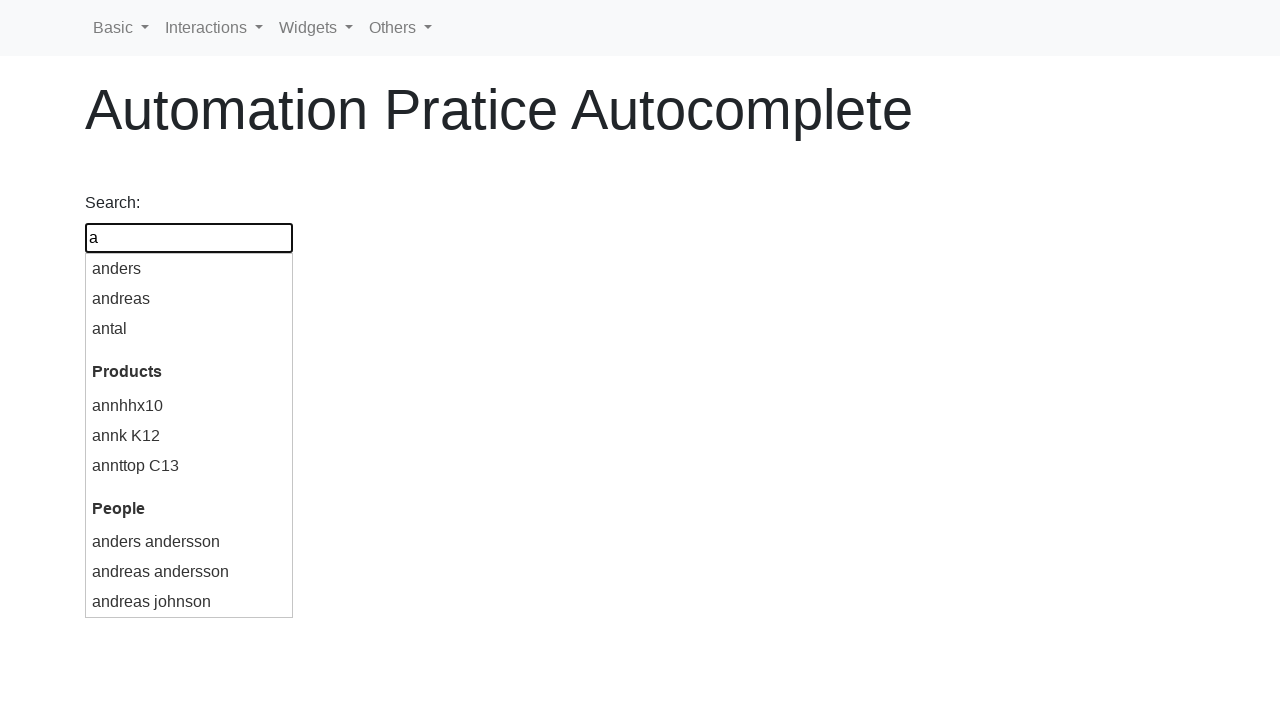

Clicked autocomplete option at index 8 at (189, 602) on .ui-menu-item >> nth=8
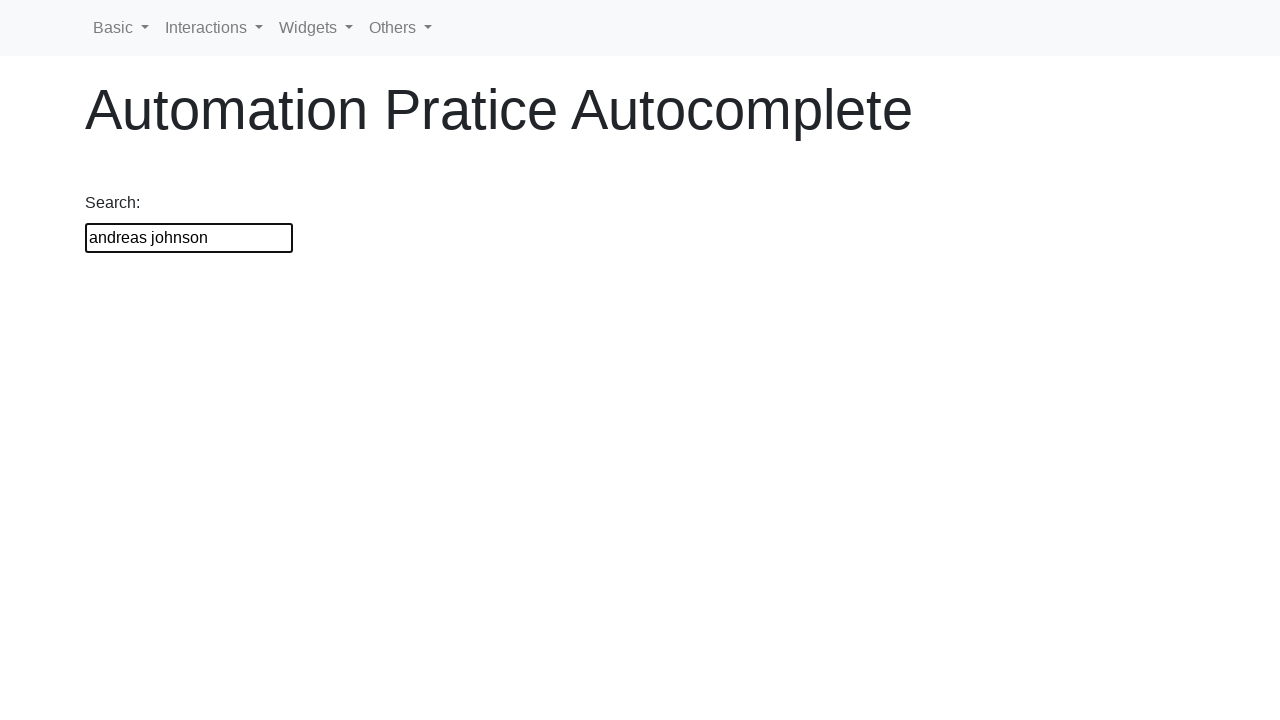

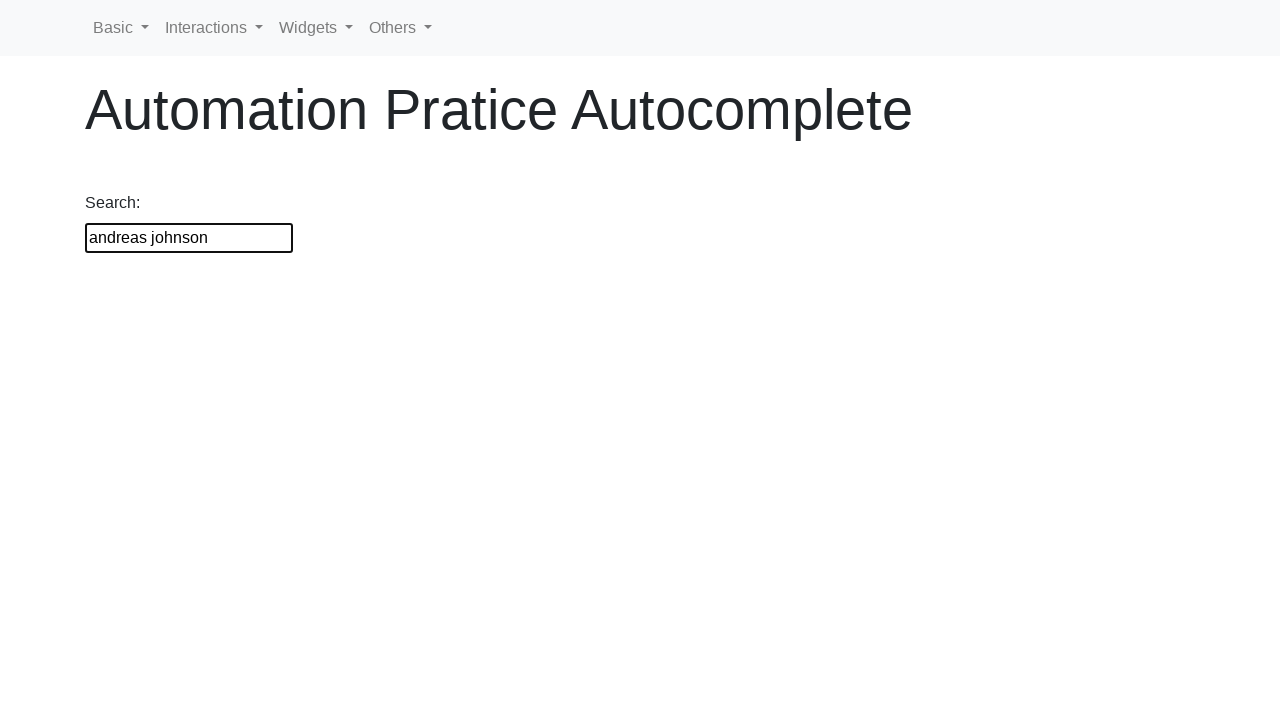